Tests a sample todo application by clicking multiple checkbox items to mark them complete, then adding a new todo item by filling the input field and clicking the add button.

Starting URL: https://lambdatest.github.io/sample-todo-app/

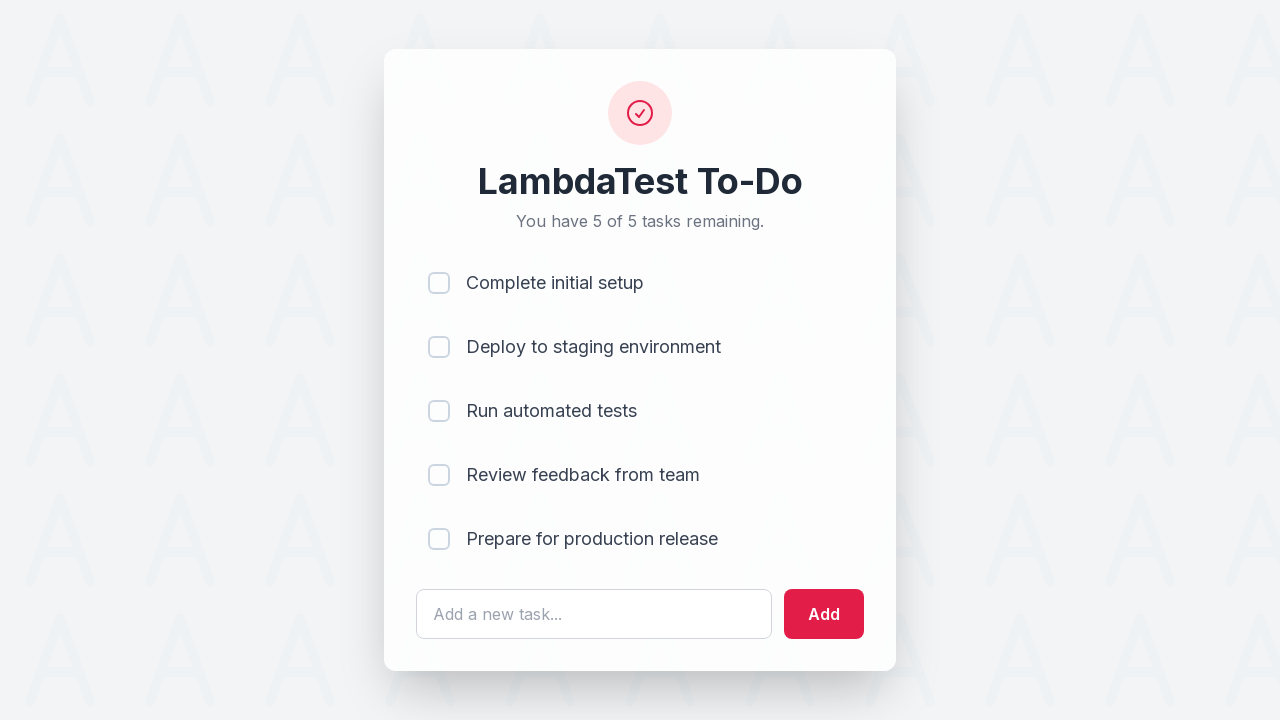

First todo item checkbox became visible
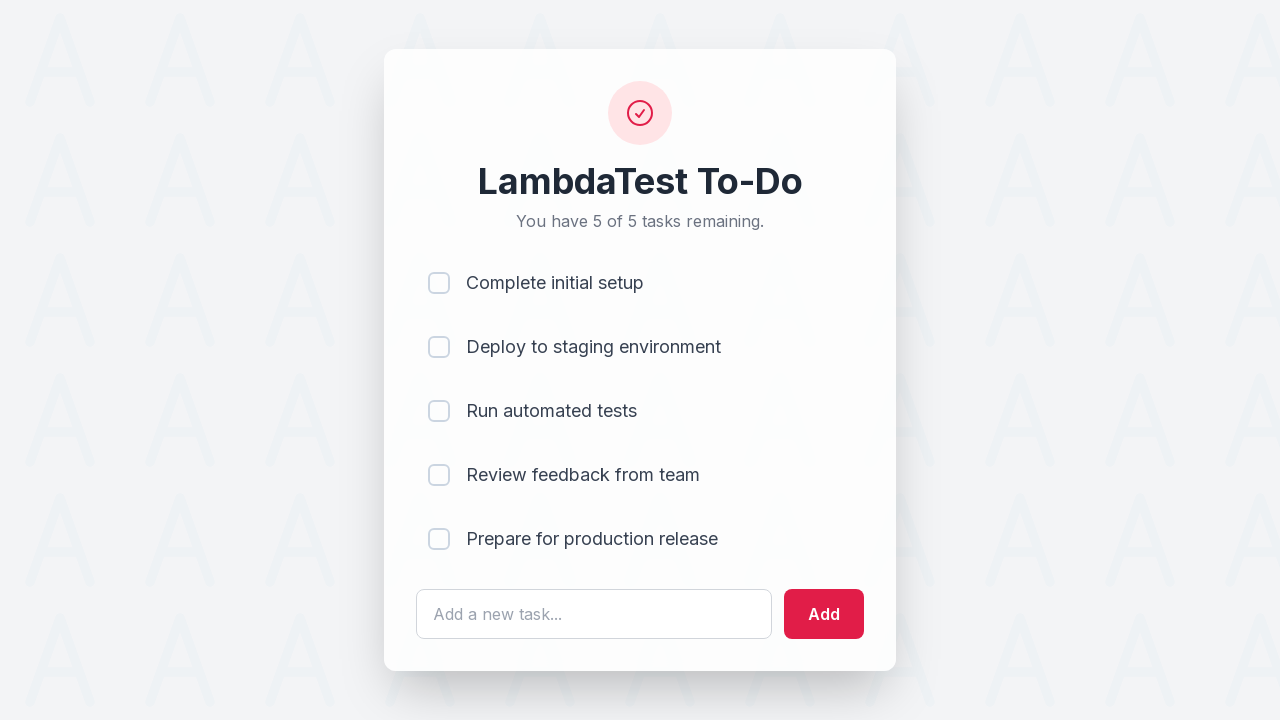

Clicked first todo item checkbox to mark as complete at (439, 283) on body > div > div > div > ul > li:nth-child(1) > input
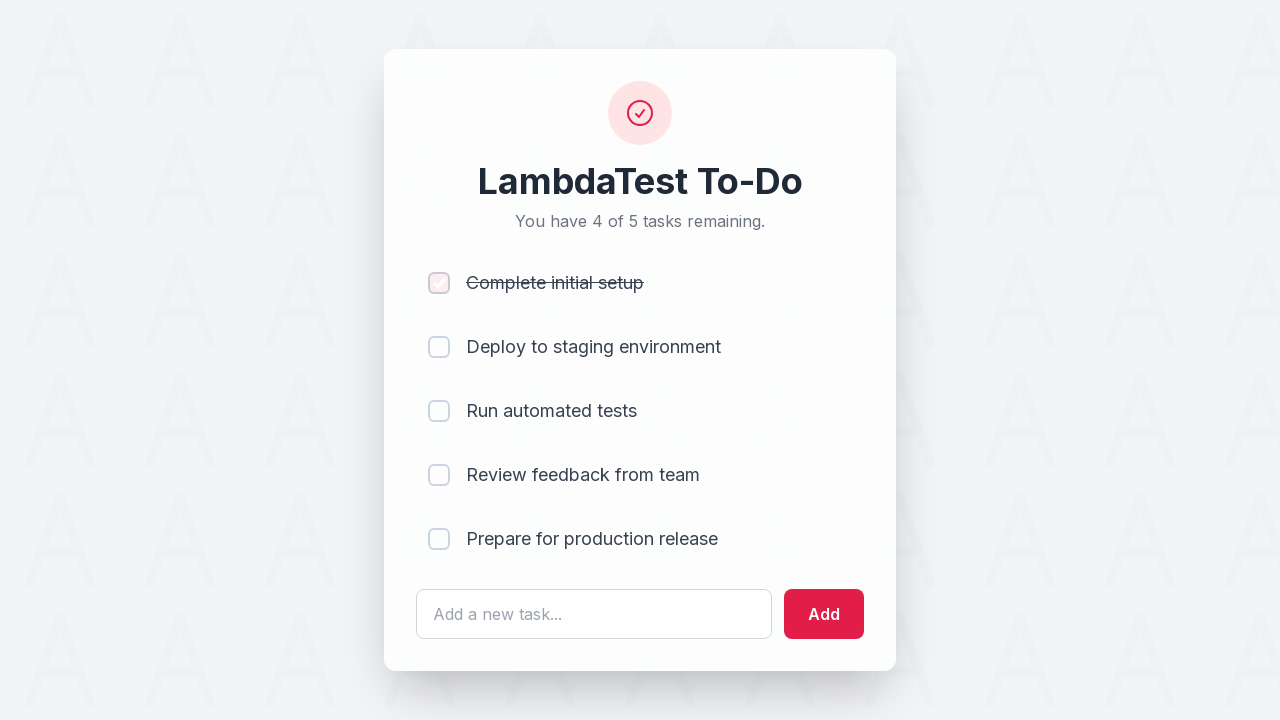

Clicked second todo item checkbox to mark as complete at (439, 347) on body > div > div > div > ul > li:nth-child(2) > input
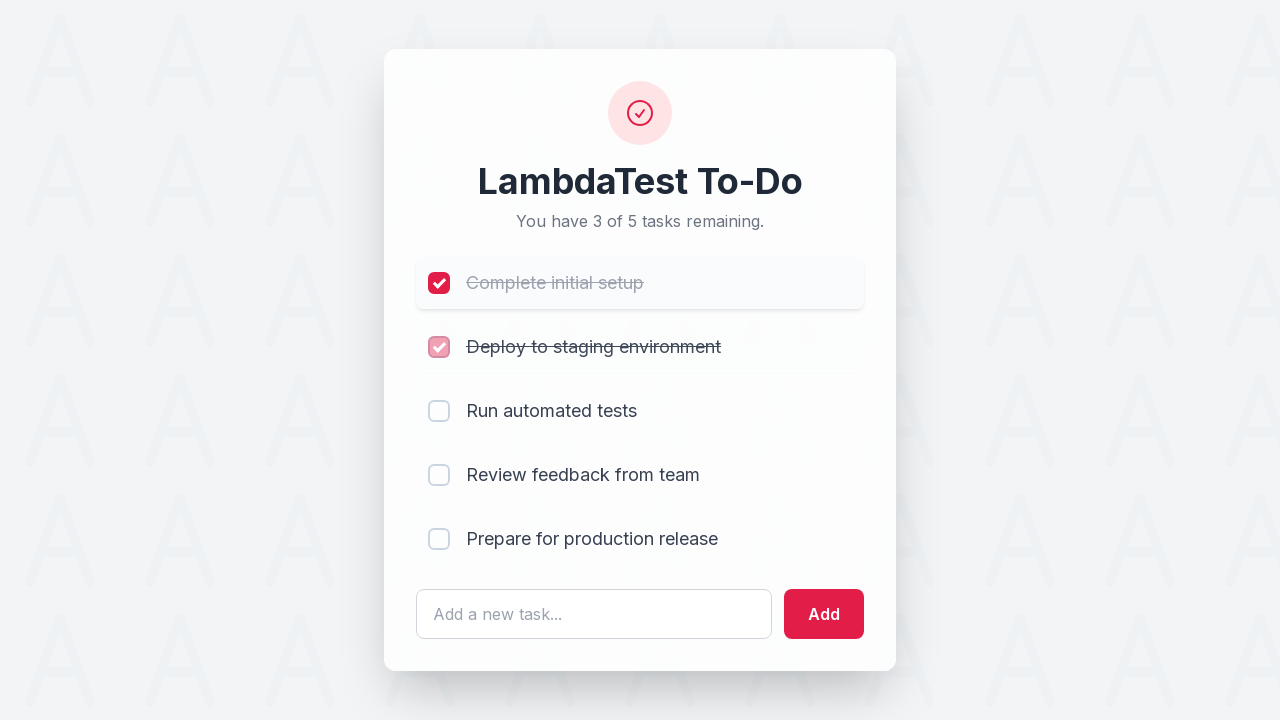

Clicked fourth todo item checkbox to mark as complete at (439, 475) on body > div > div > div > ul > li:nth-child(4) > input
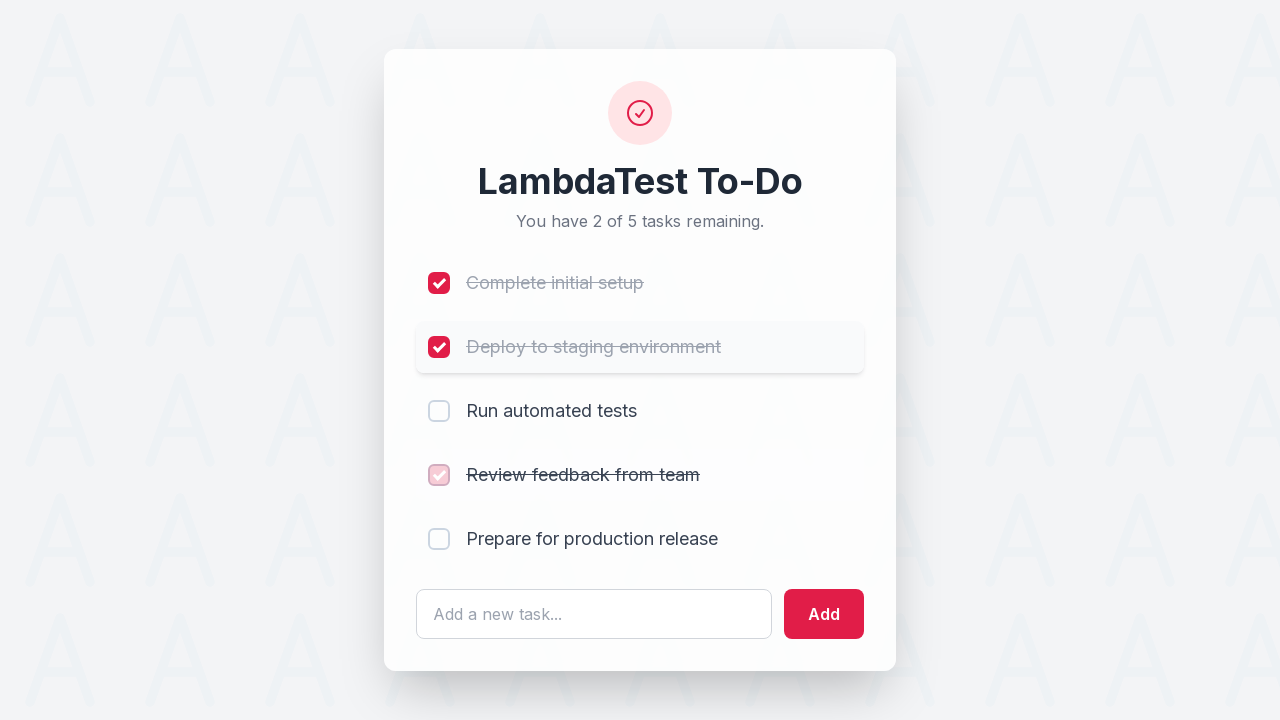

Clicked fifth todo item checkbox to mark as complete at (439, 539) on body > div > div > div > ul > li:nth-child(5) > input
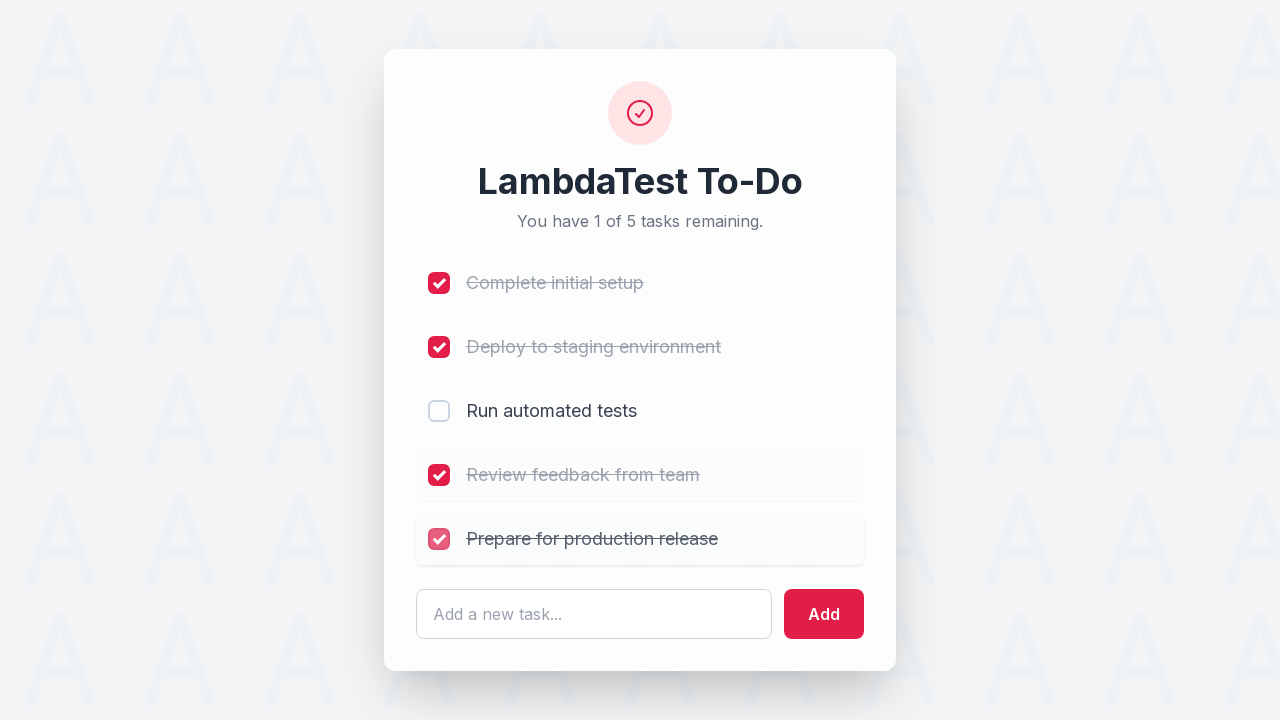

Filled input field with 'new item added' on #sampletodotext
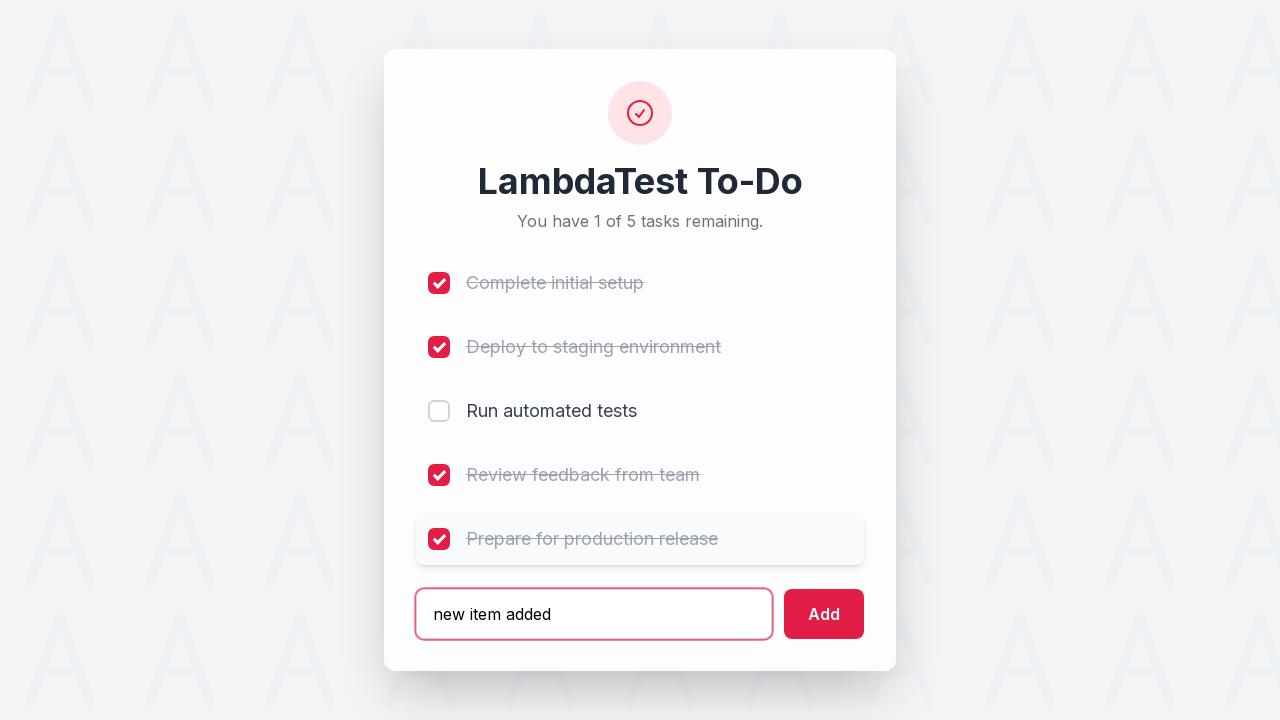

Clicked add button to create new todo item at (824, 614) on #addbutton
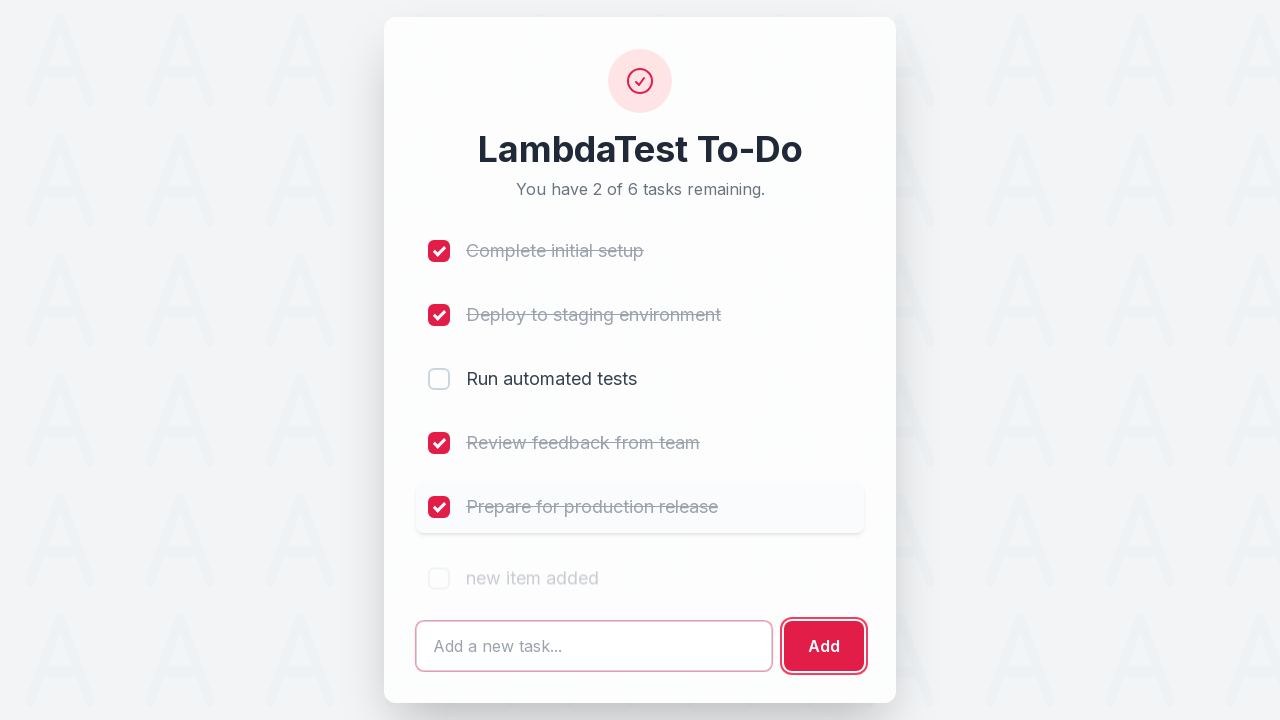

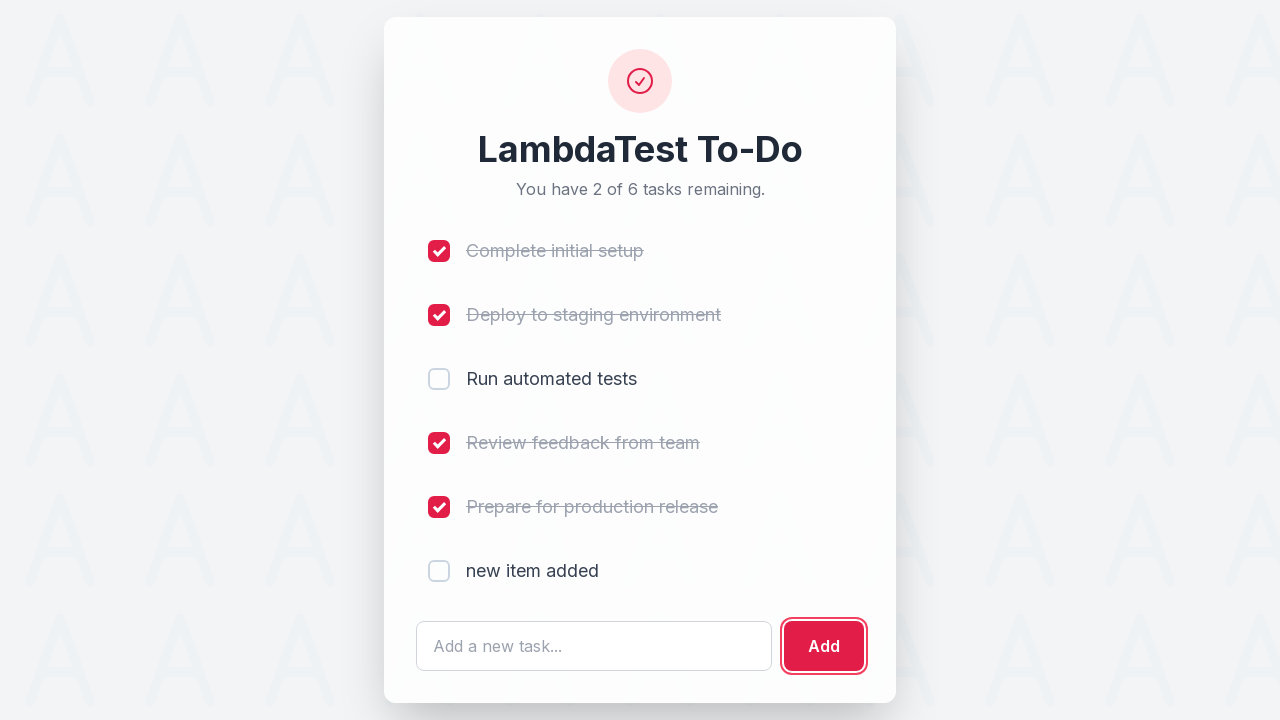